Clicks the 'Click Me' button on the DemoQA buttons page

Starting URL: https://demoqa.com/buttons

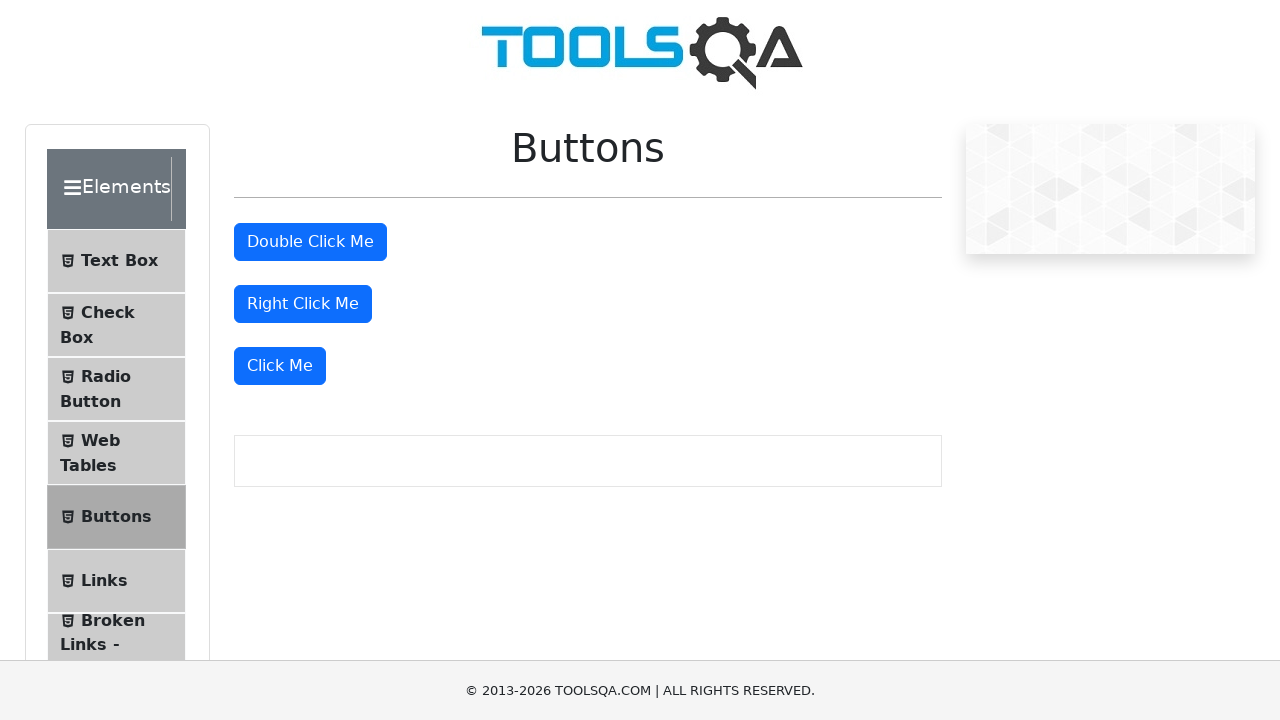

Navigated to DemoQA buttons page
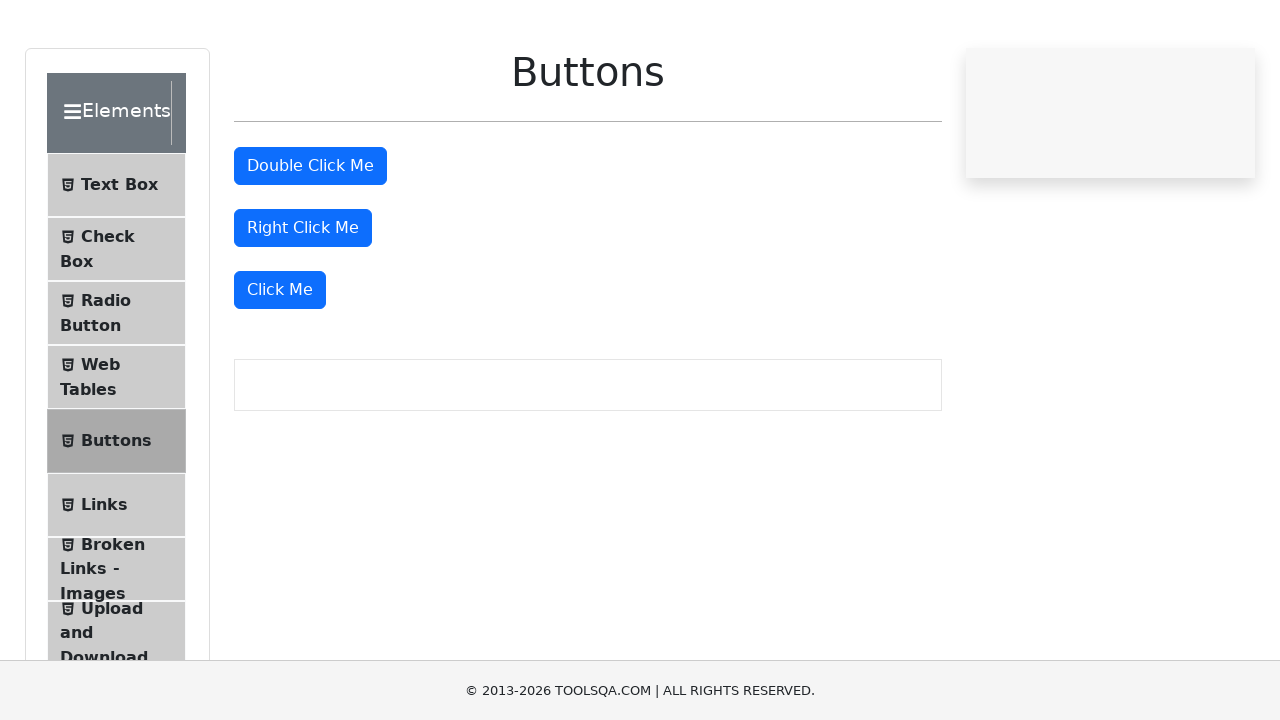

Clicked the 'Click Me' button using xpath at (280, 366) on xpath=//button[normalize-space()='Click Me']
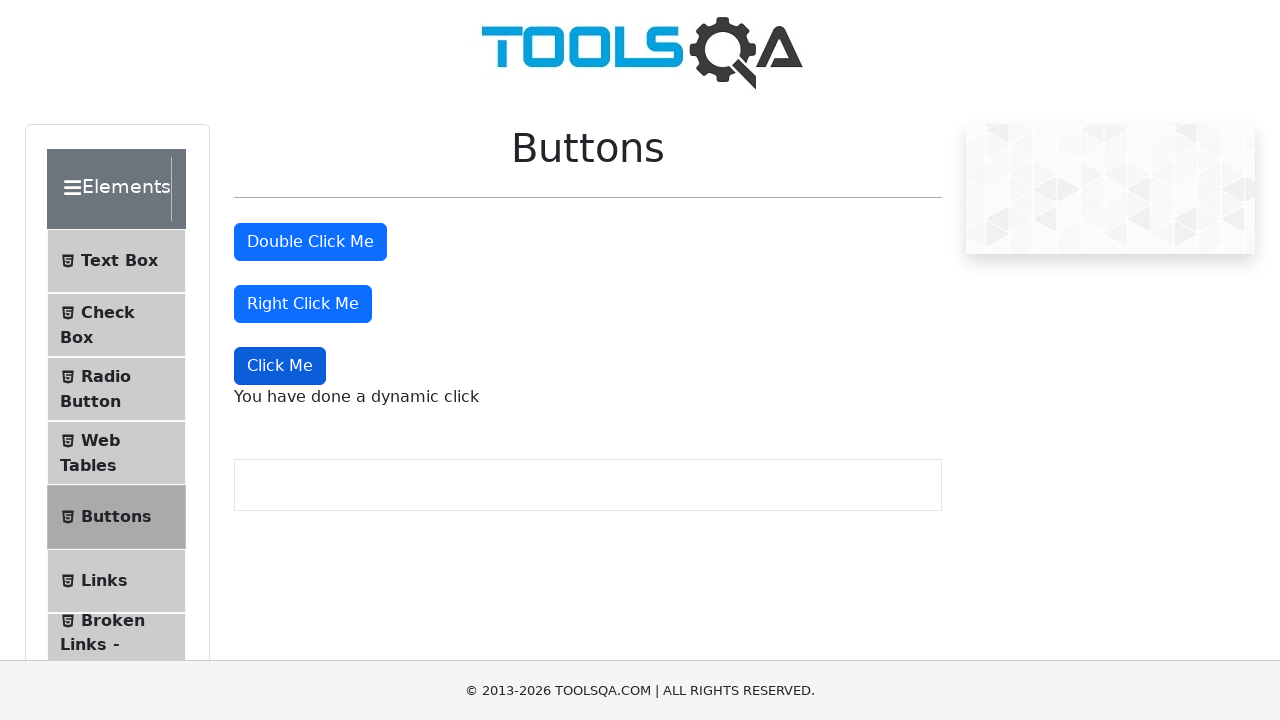

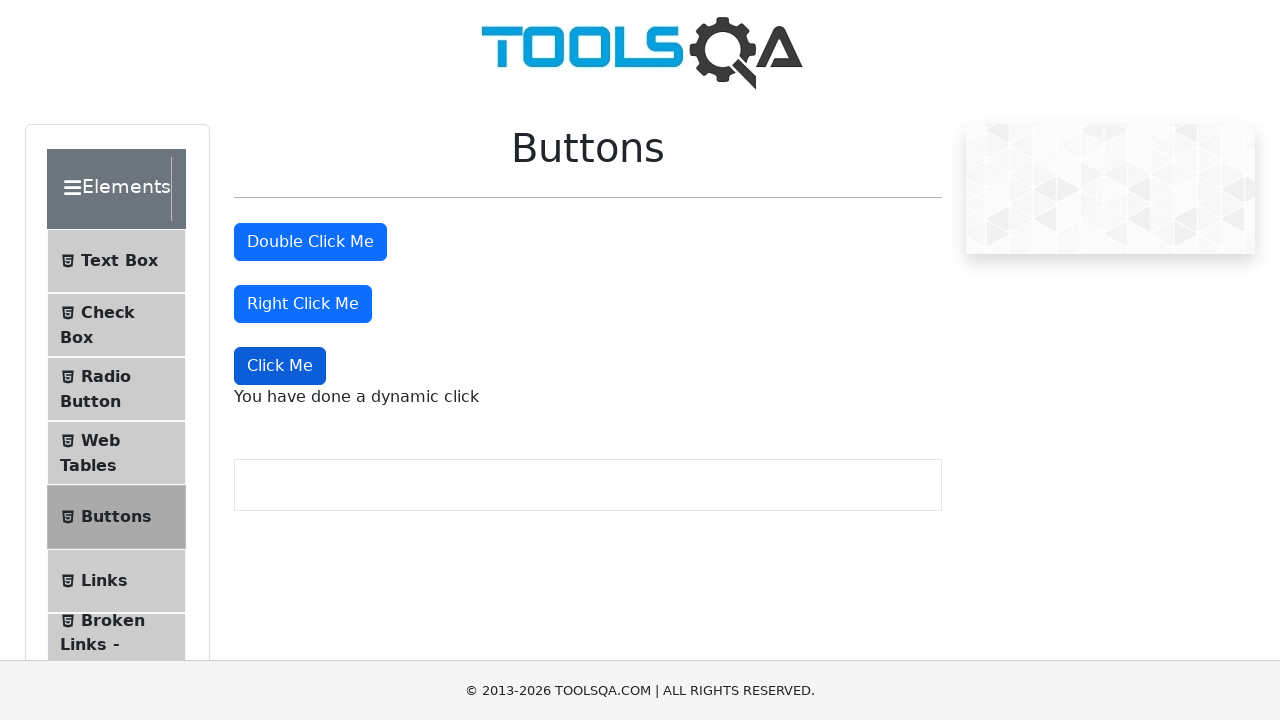